Launches the JioMart website and maximizes the browser window

Starting URL: https://www.jiomart.com/

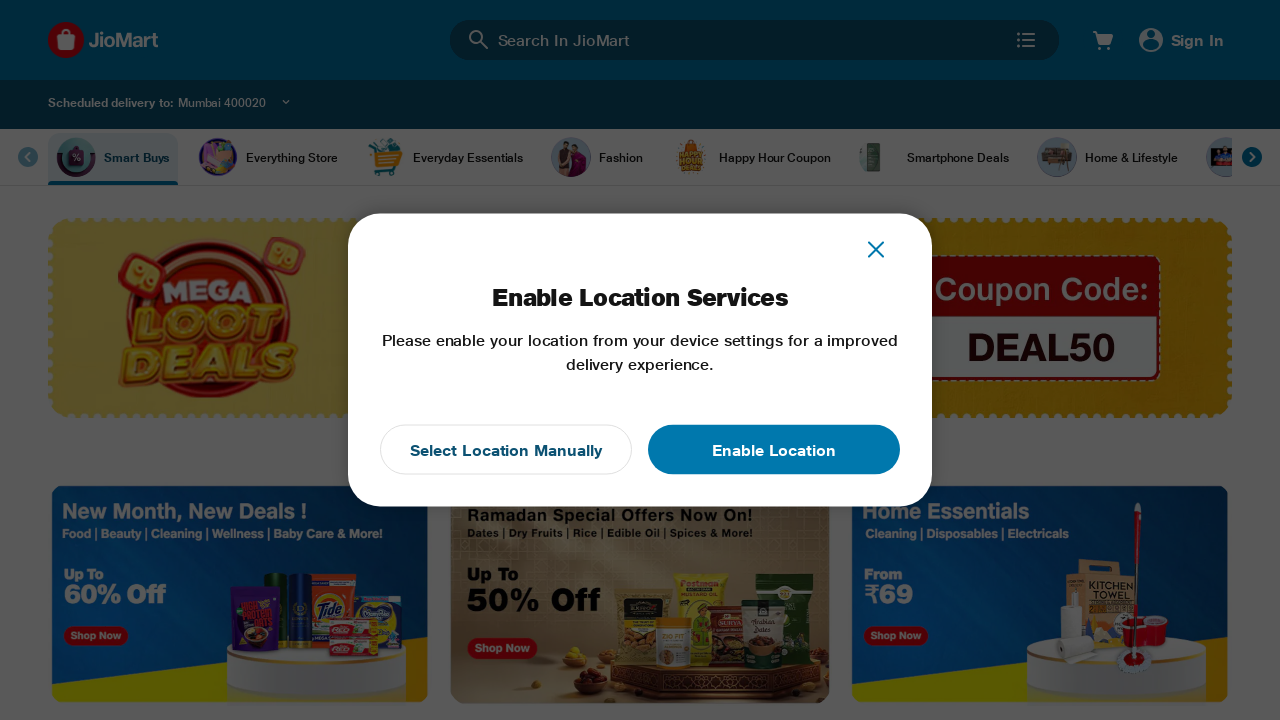

Navigated to JioMart website
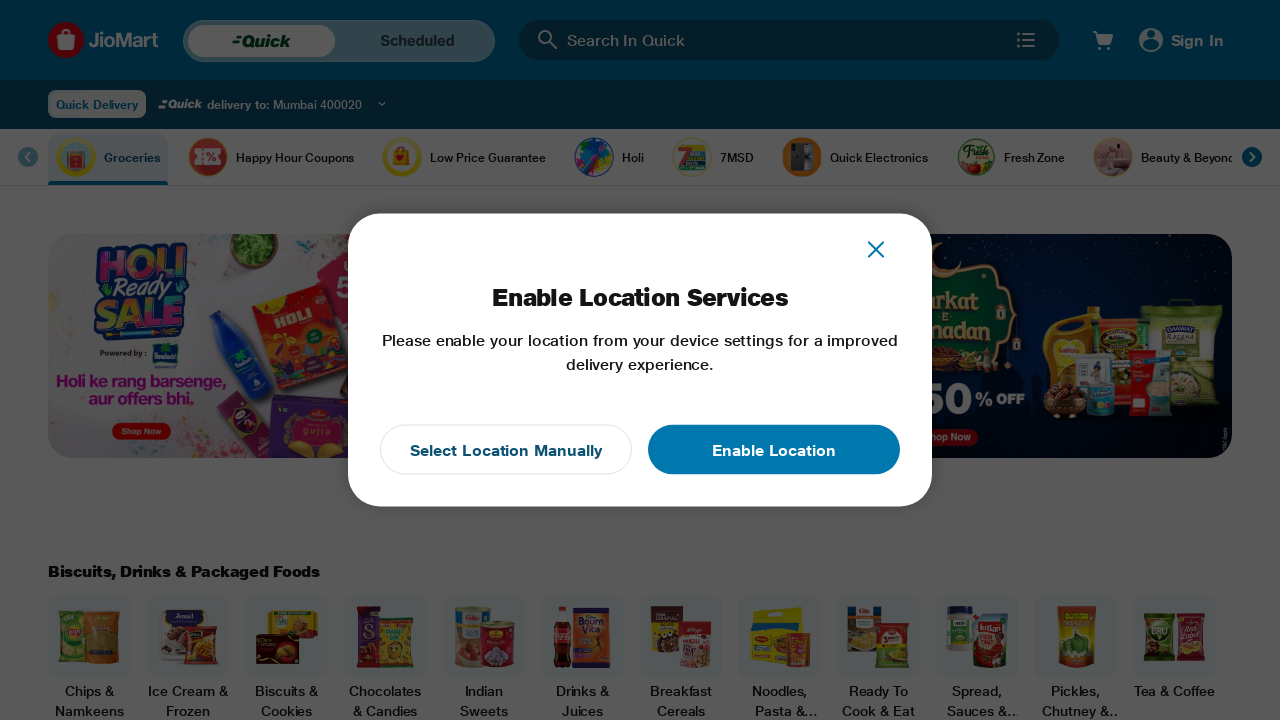

Page DOM content loaded
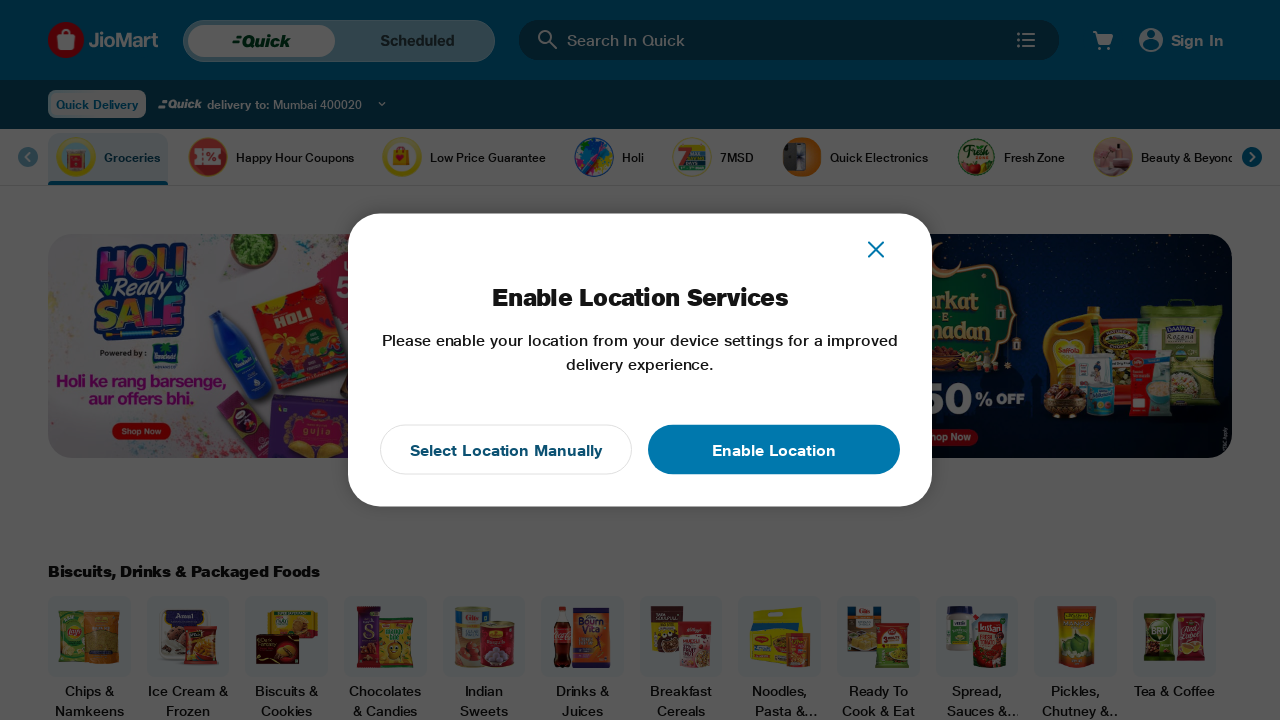

Maximized browser window to 1920x1080
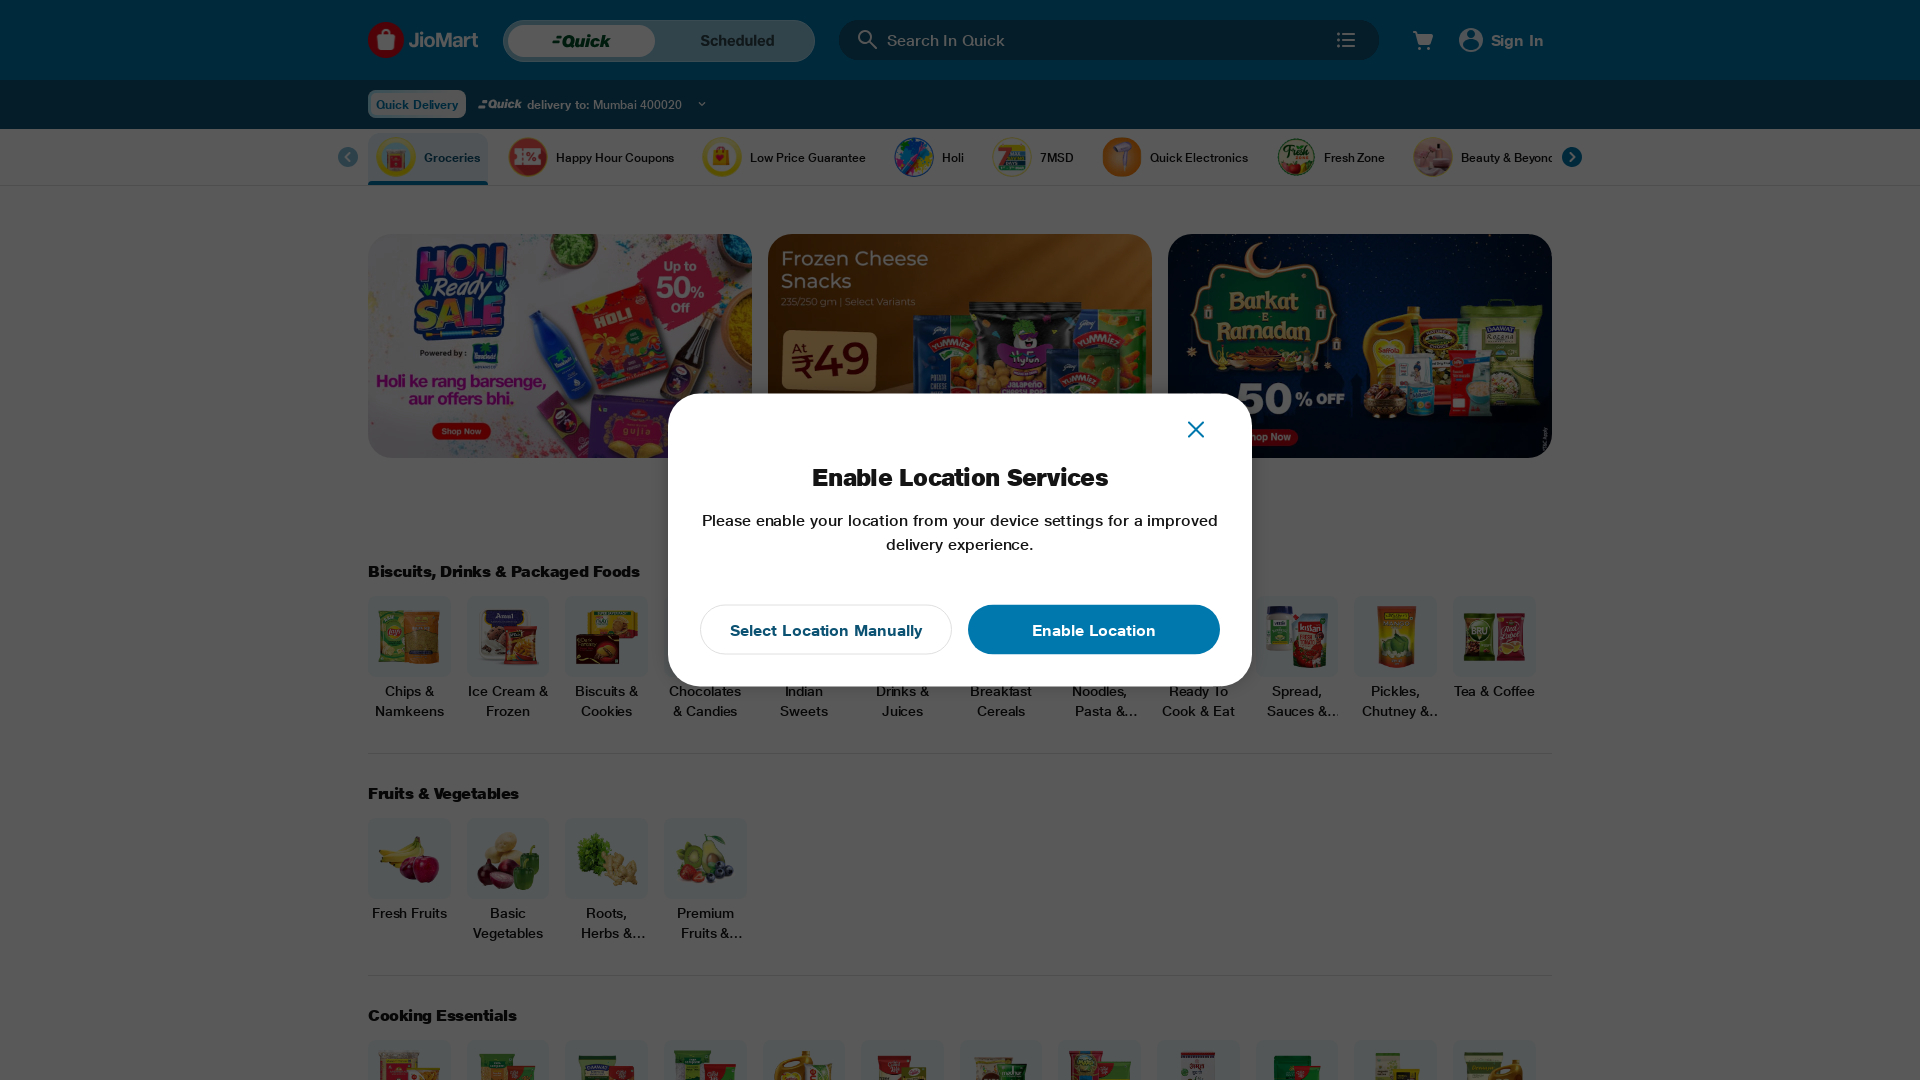

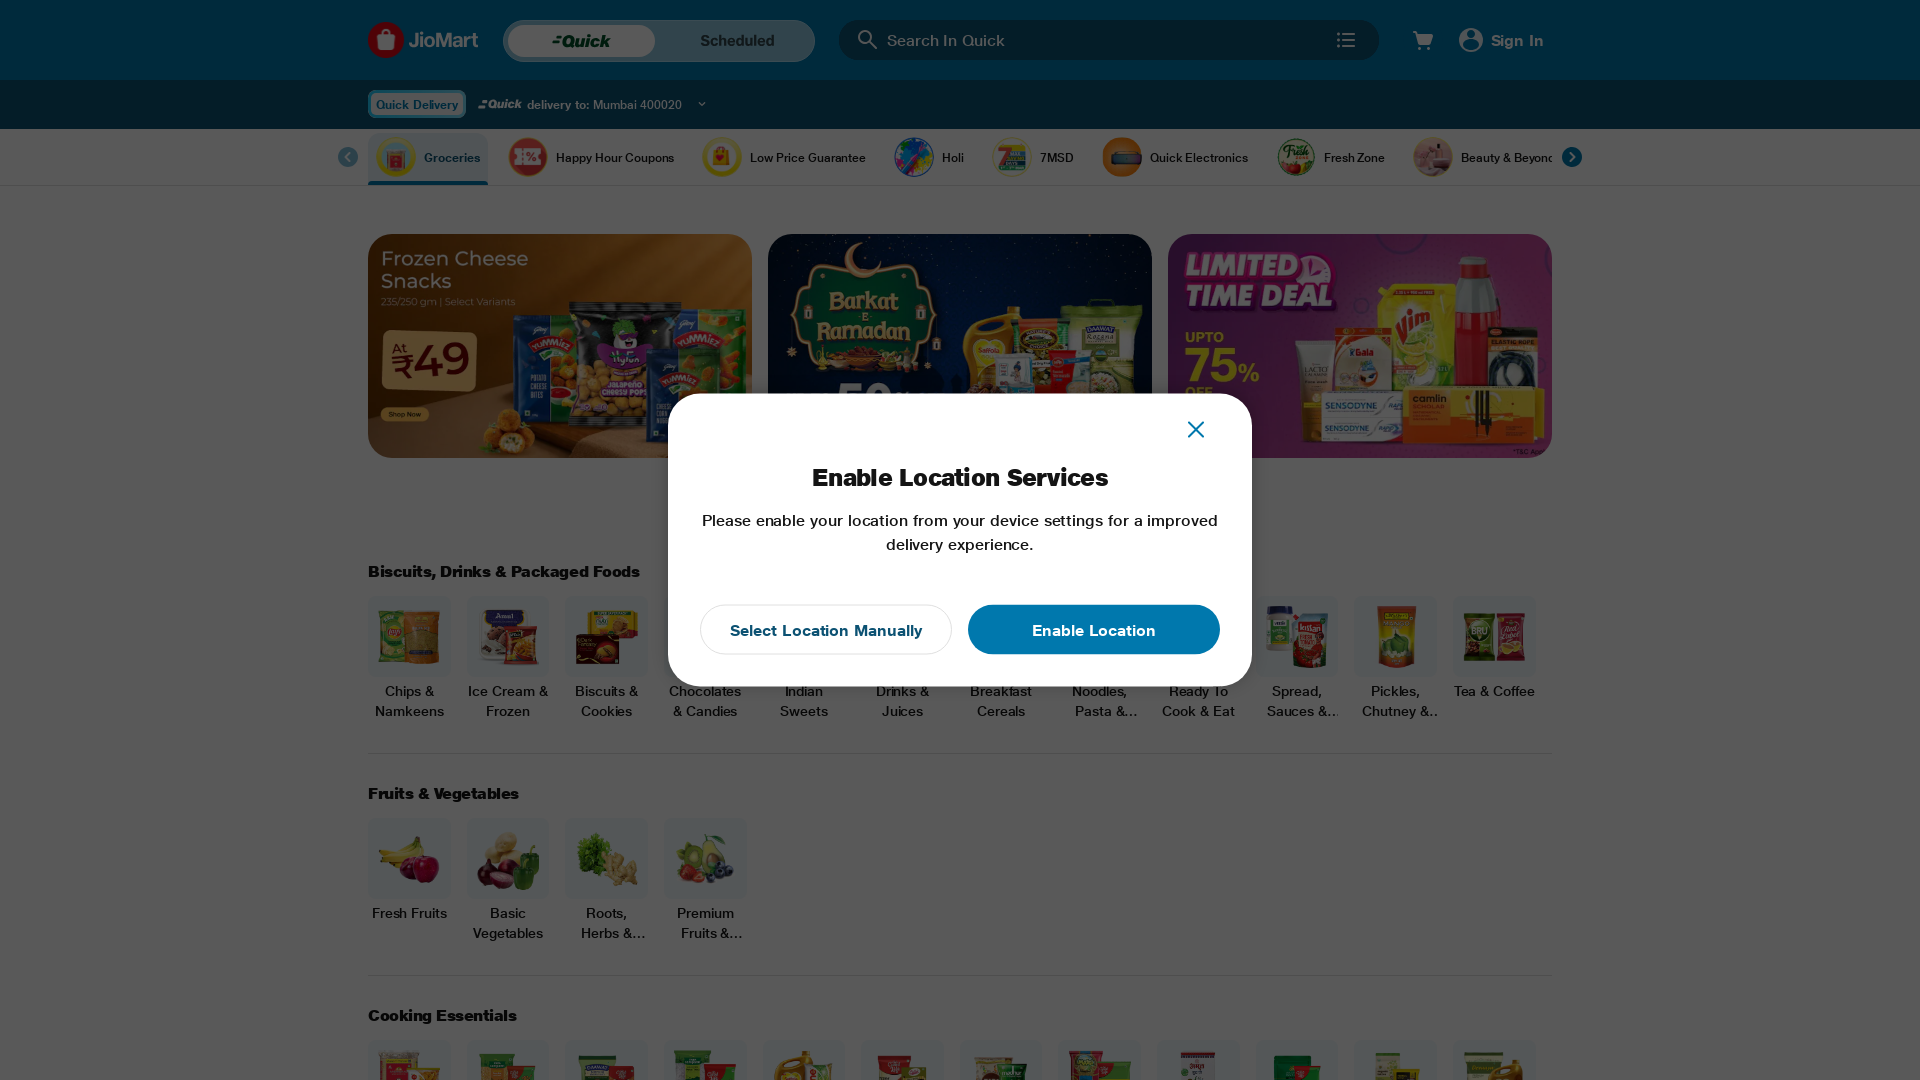